Tests that Clear completed button is hidden when there are no completed items

Starting URL: https://demo.playwright.dev/todomvc

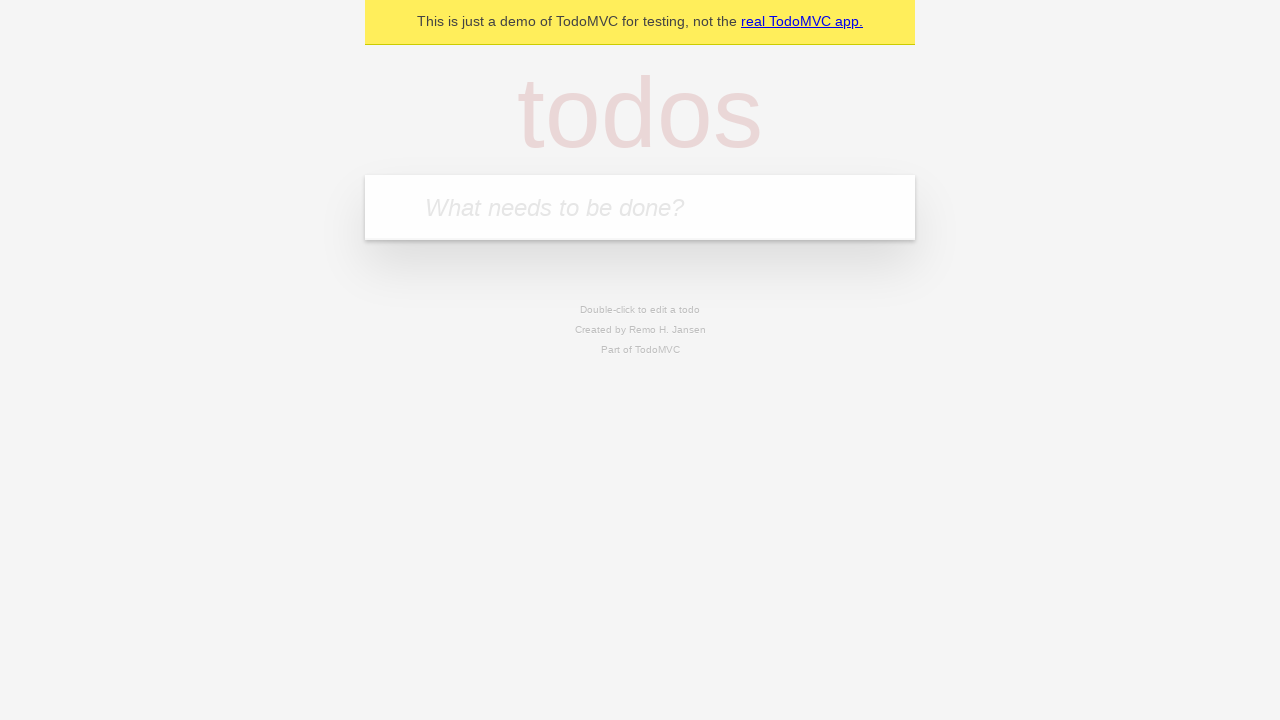

Filled todo input with 'buy some cheese' on internal:attr=[placeholder="What needs to be done?"i]
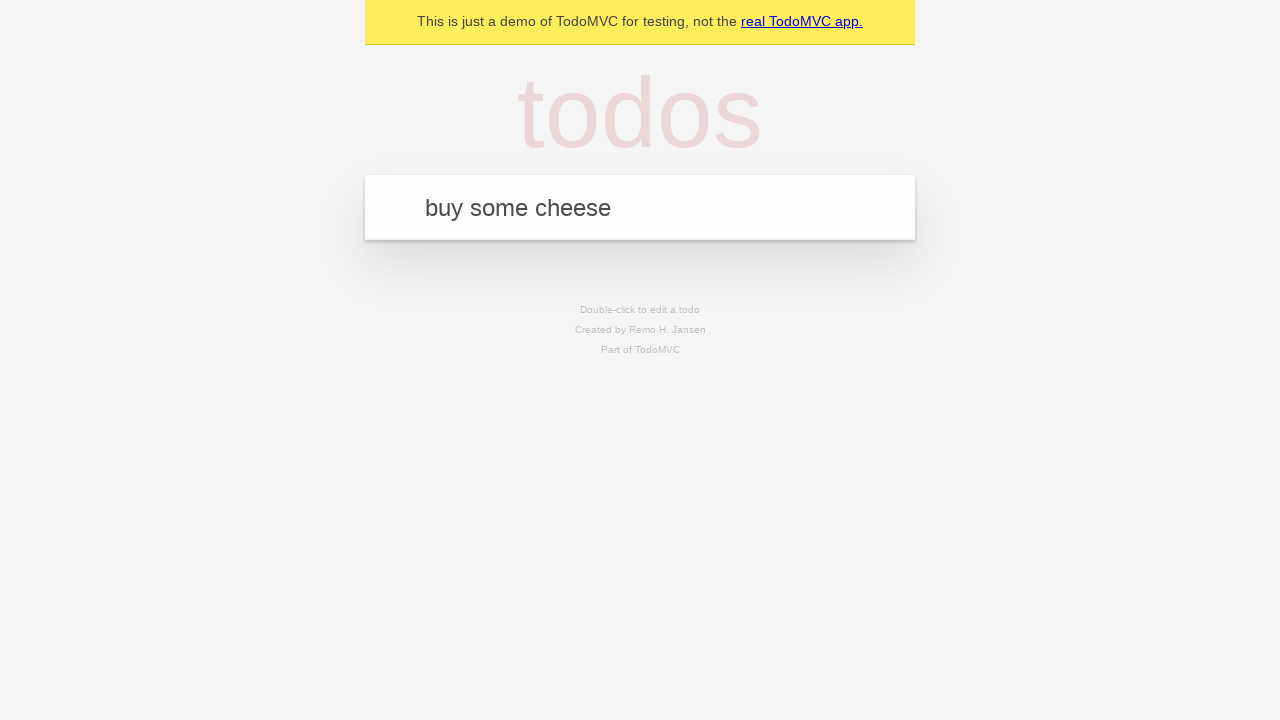

Pressed Enter to add first todo on internal:attr=[placeholder="What needs to be done?"i]
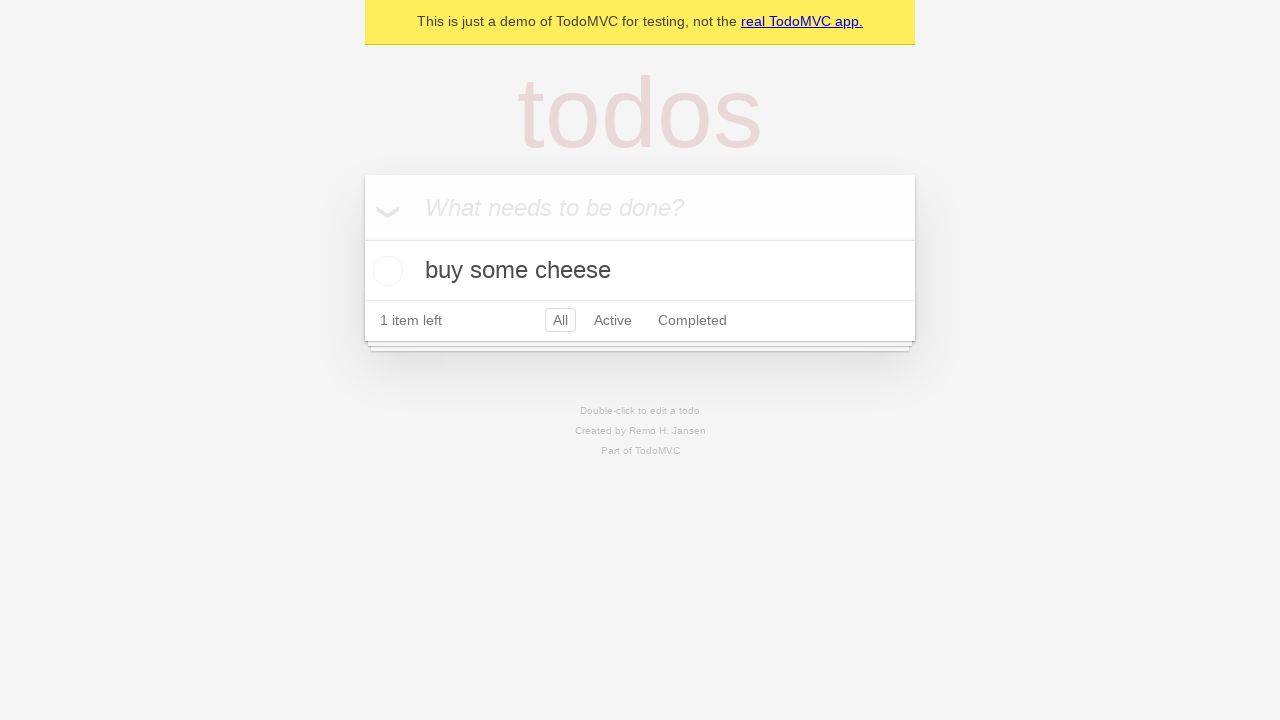

Filled todo input with 'feed the cat' on internal:attr=[placeholder="What needs to be done?"i]
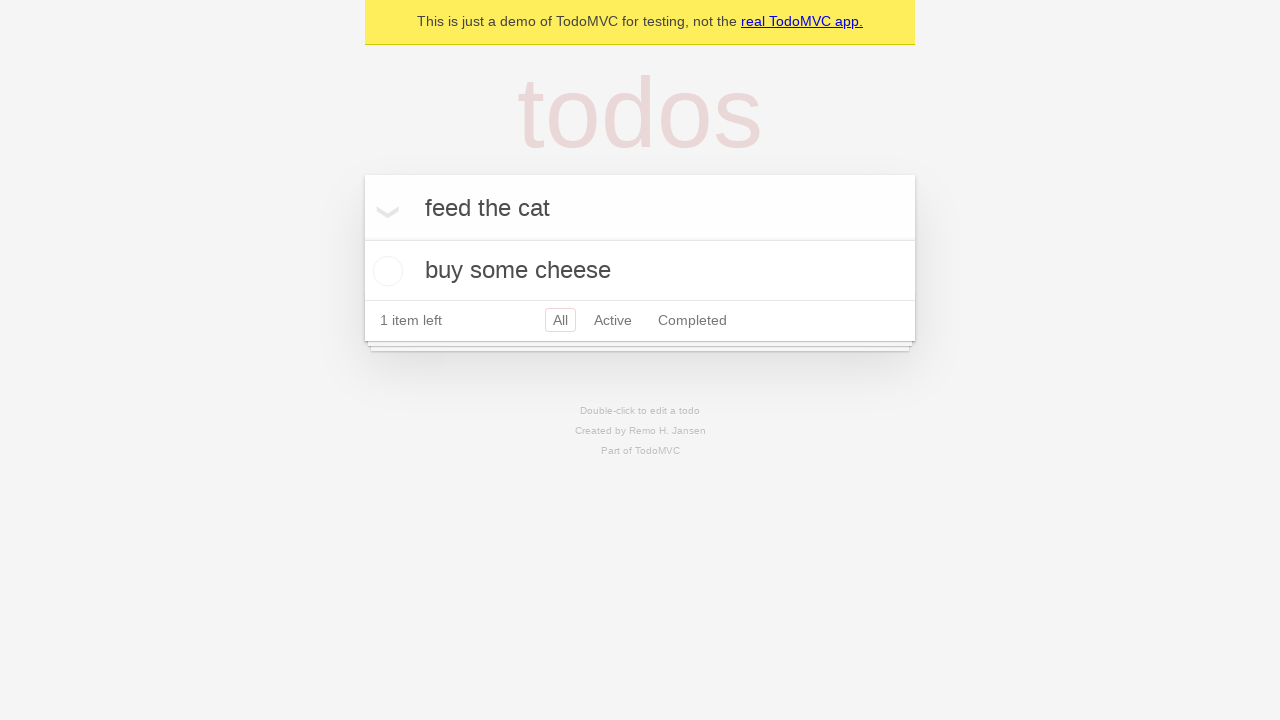

Pressed Enter to add second todo on internal:attr=[placeholder="What needs to be done?"i]
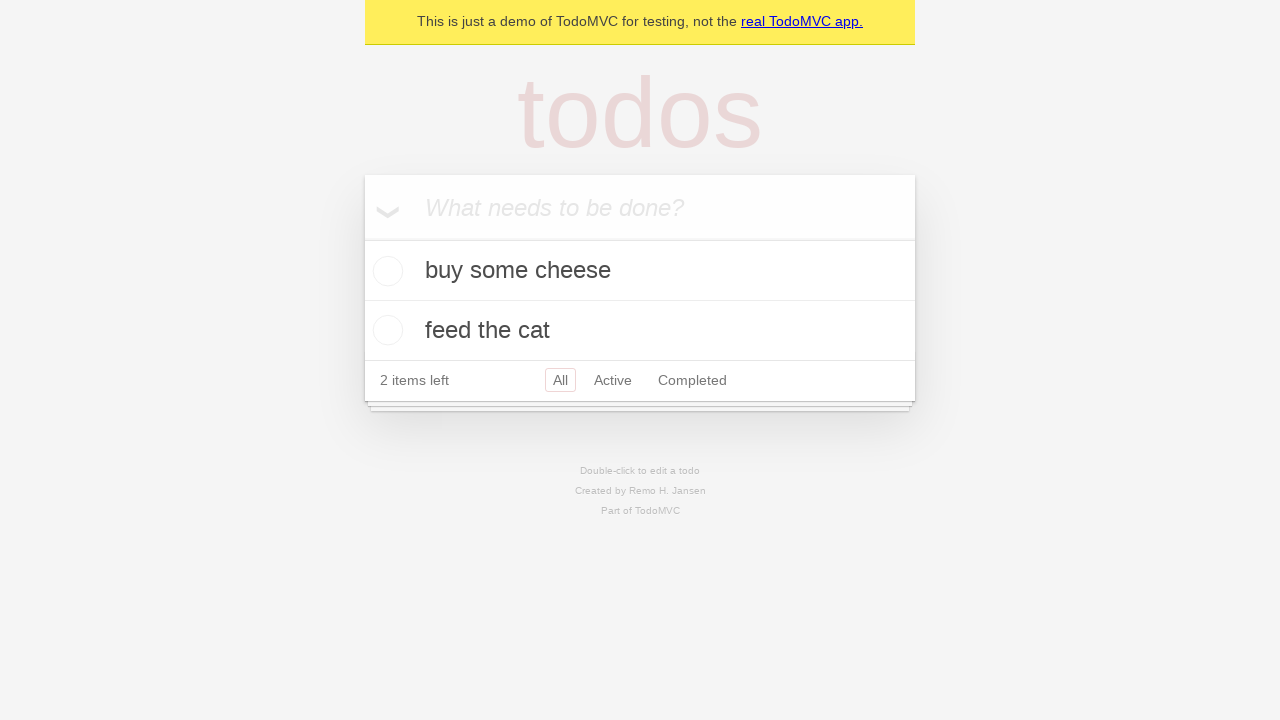

Filled todo input with 'book a doctors appointment' on internal:attr=[placeholder="What needs to be done?"i]
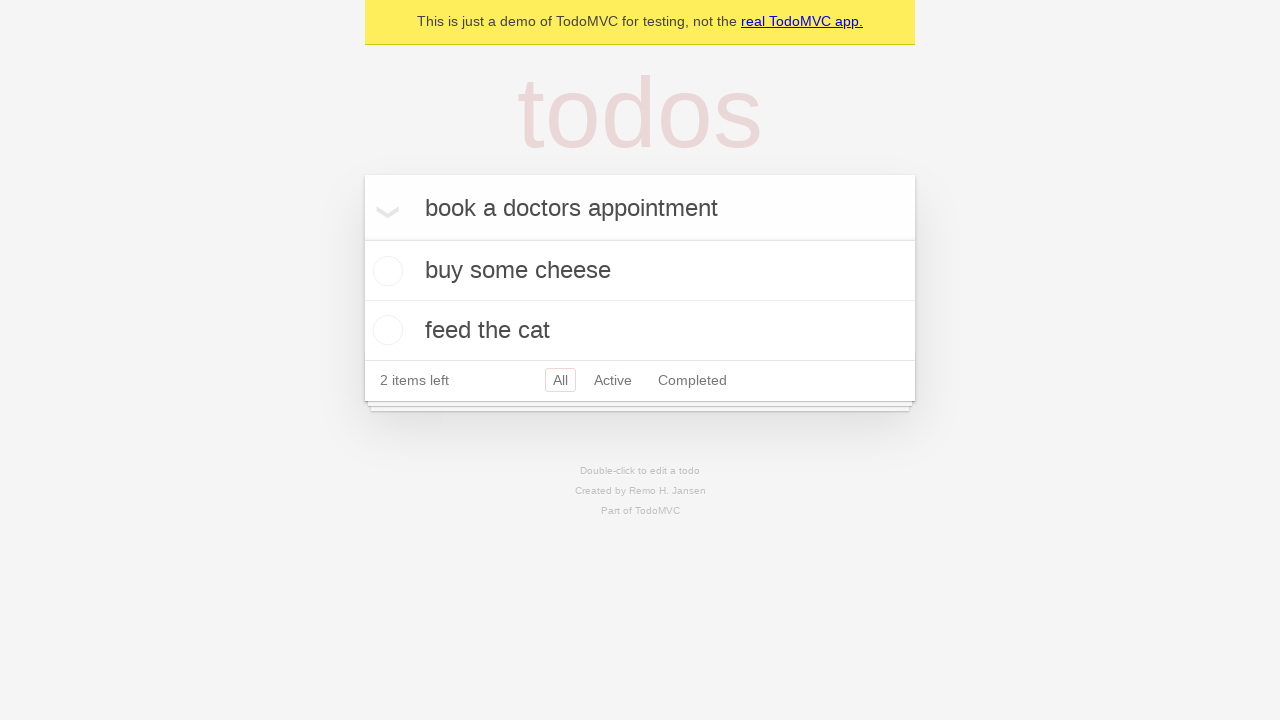

Pressed Enter to add third todo on internal:attr=[placeholder="What needs to be done?"i]
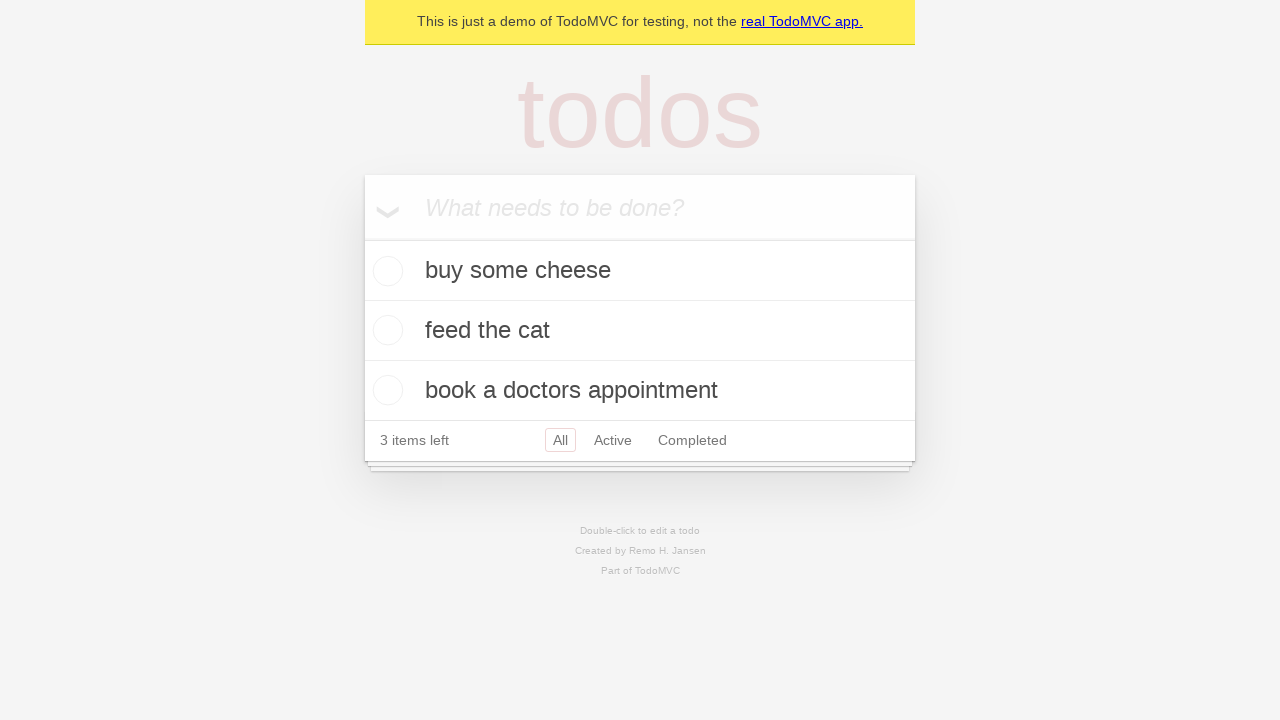

Checked the first todo item as completed at (385, 271) on .todo-list li .toggle >> nth=0
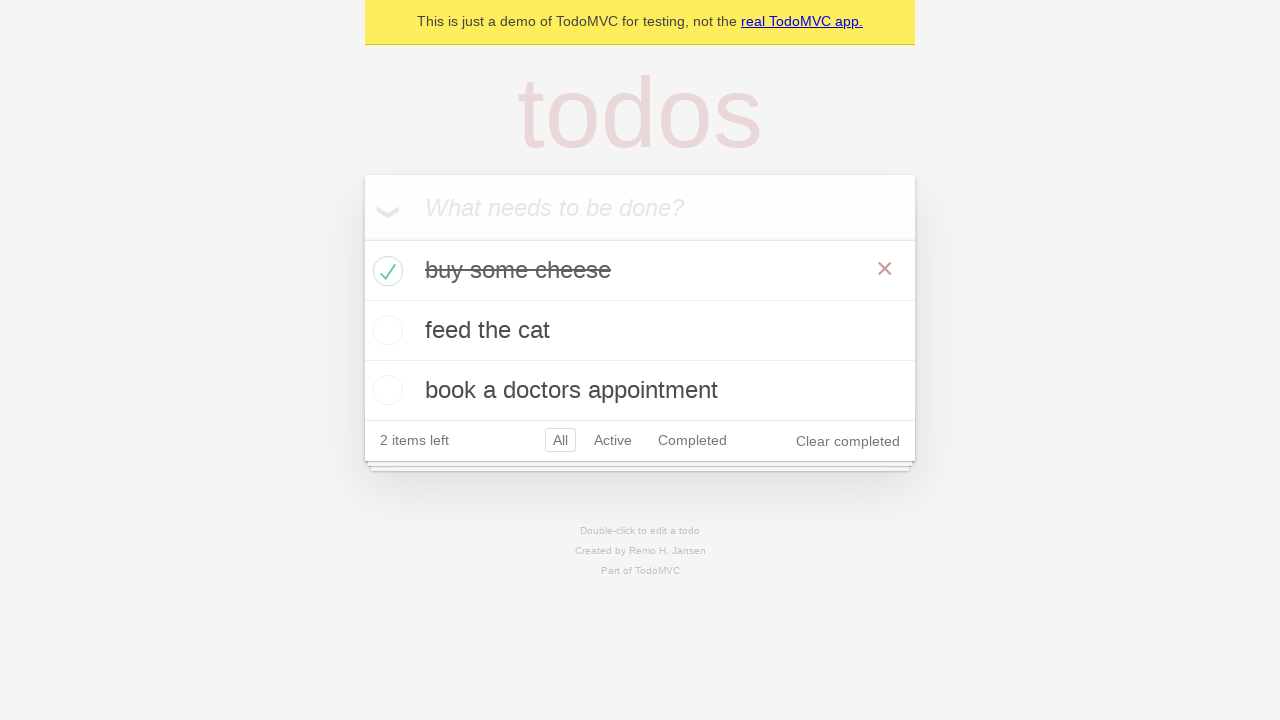

Clicked Clear completed button to remove completed todos at (848, 441) on internal:role=button[name="Clear completed"i]
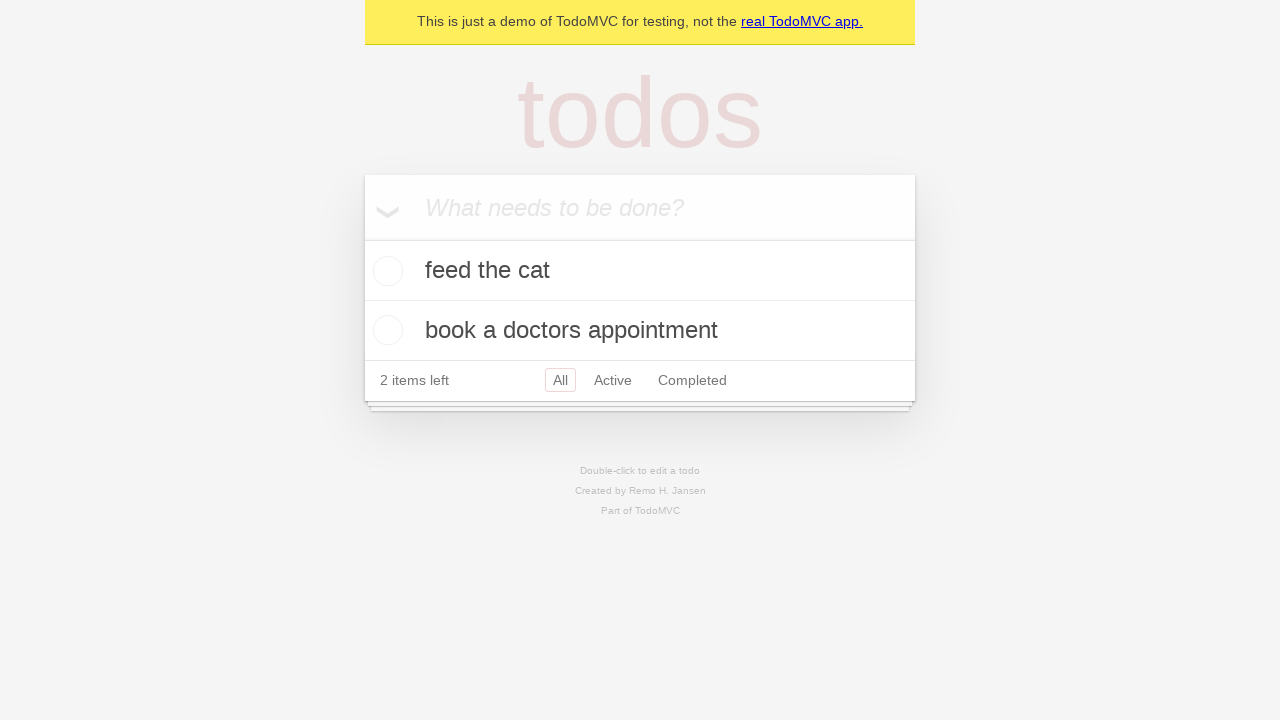

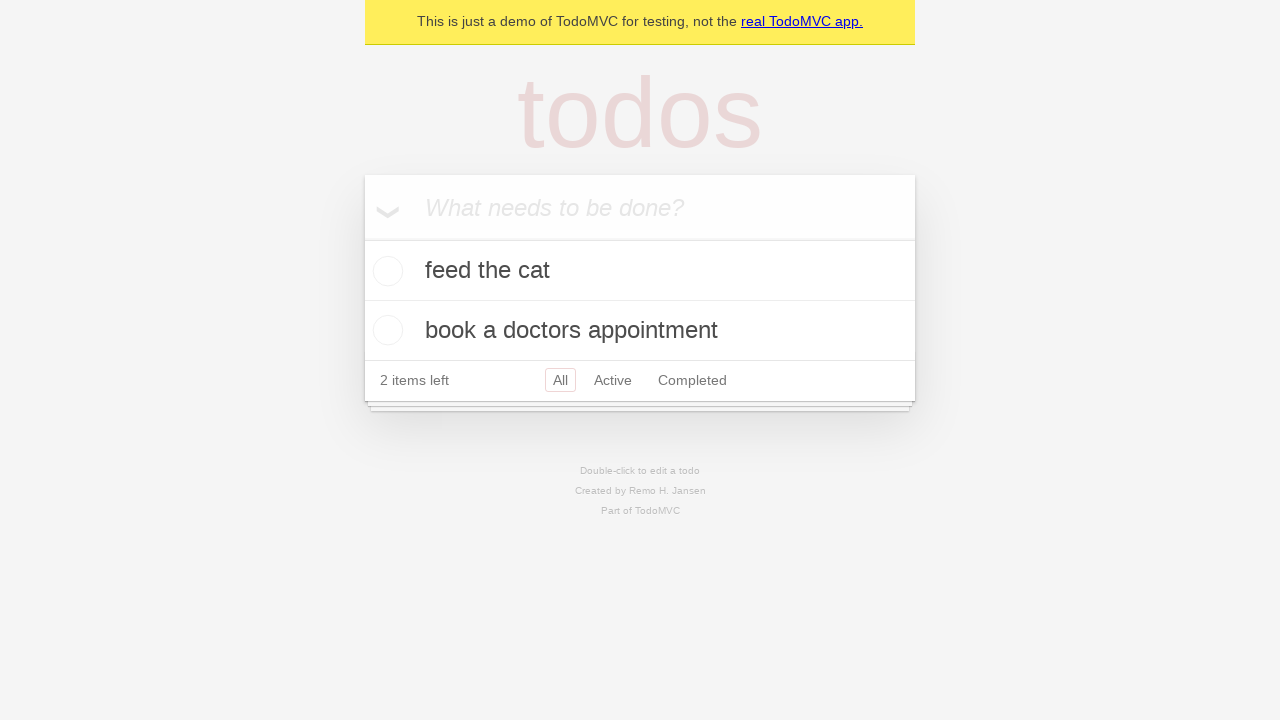